Tests drag and drop functionality by dragging an element from column A and dropping it onto column B on a practice testing website.

Starting URL: https://practice.expandtesting.com/drag-and-drop

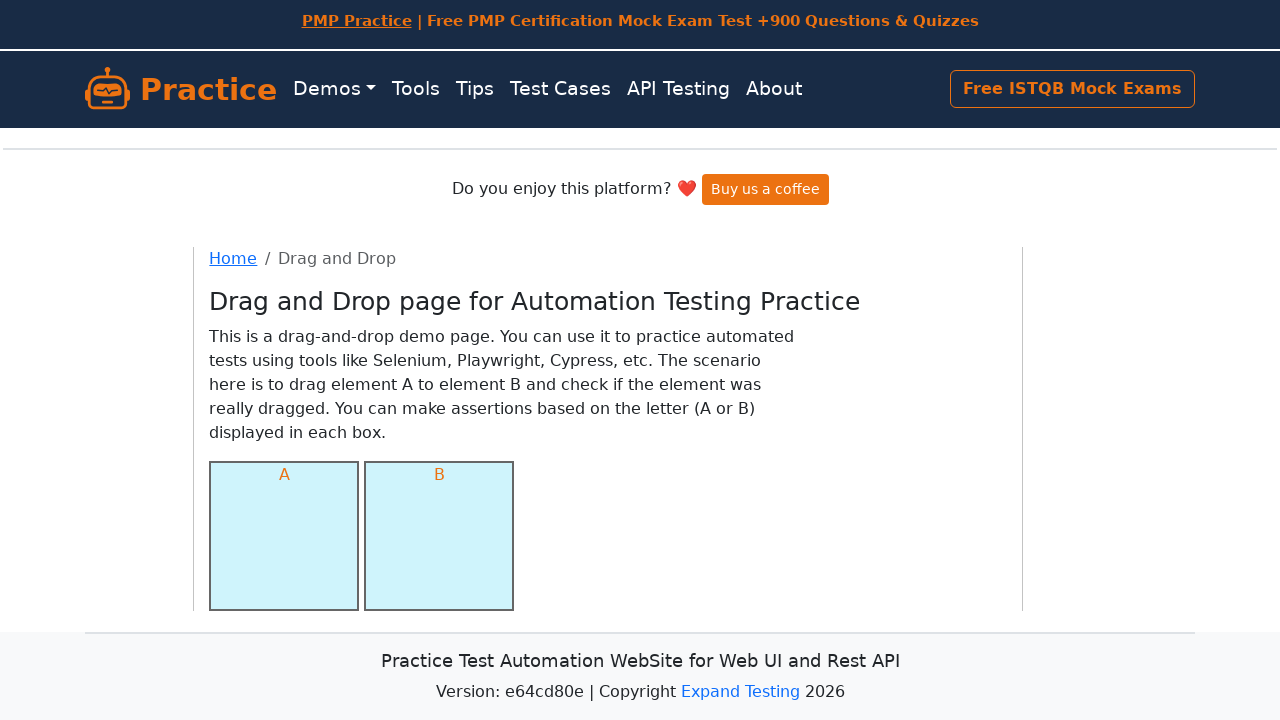

Waited for column A element to be visible
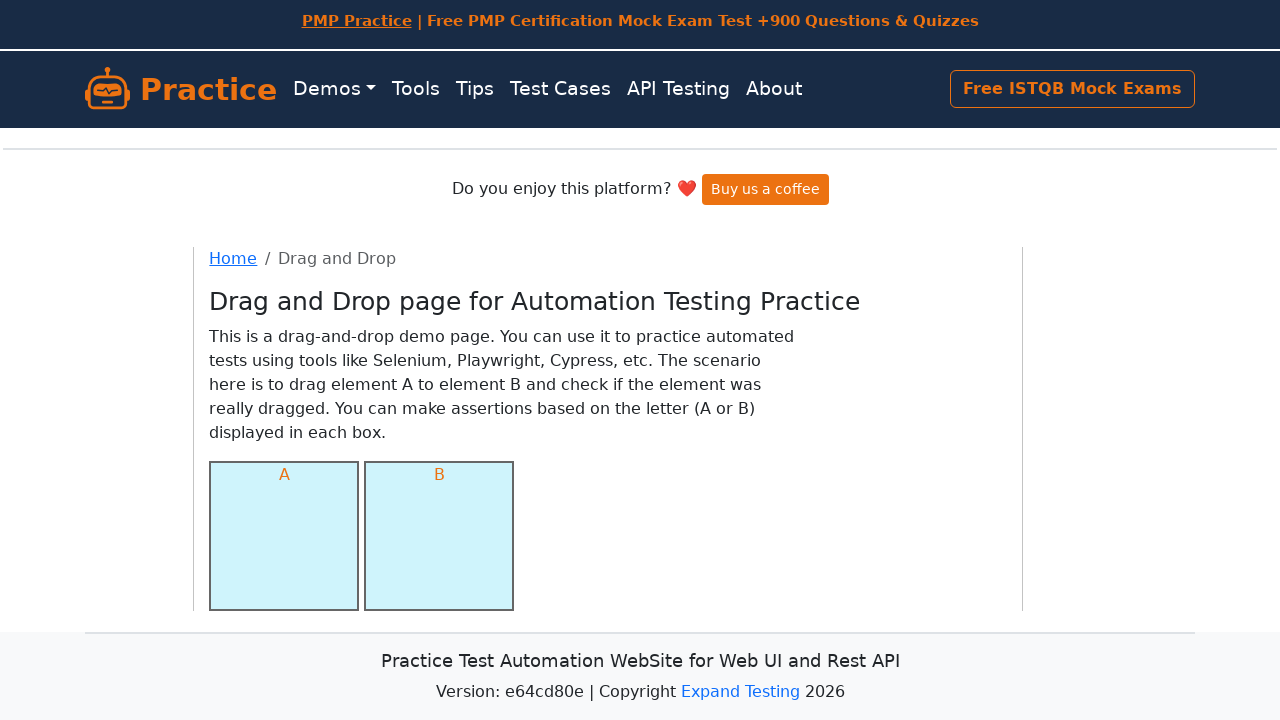

Waited for column B element to be visible
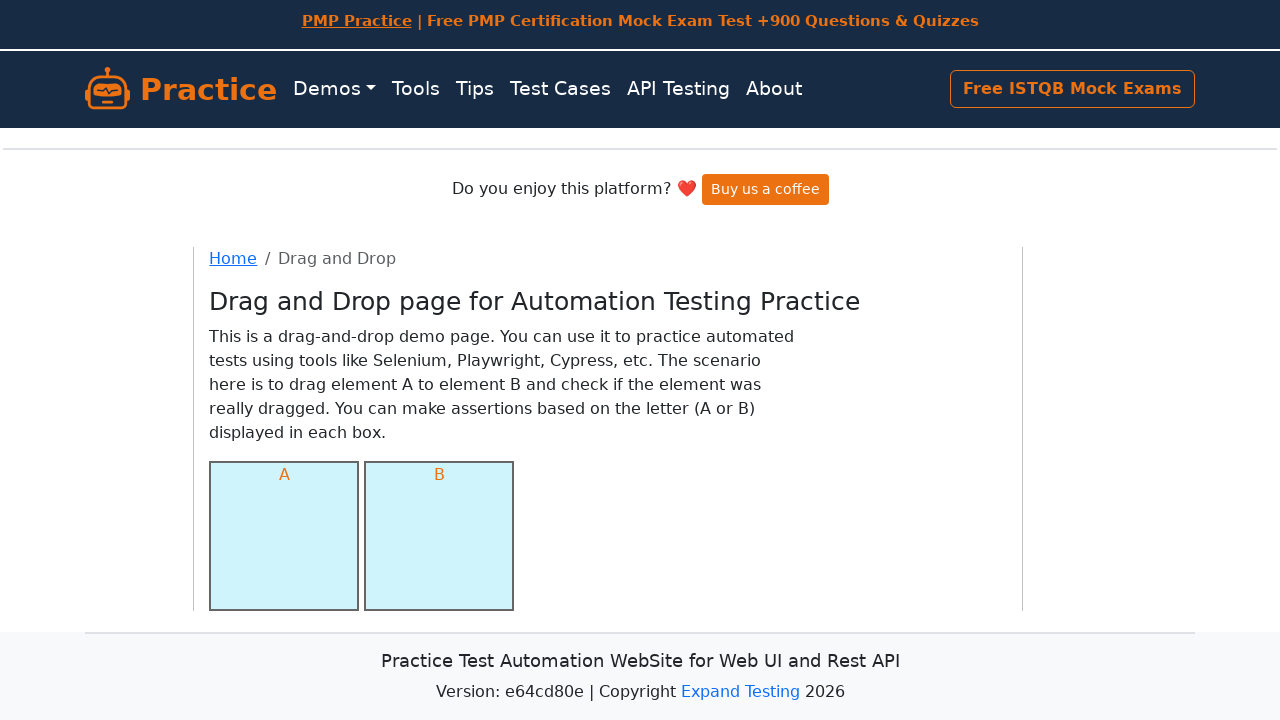

Dragged element from column A and dropped it onto column B at (439, 536)
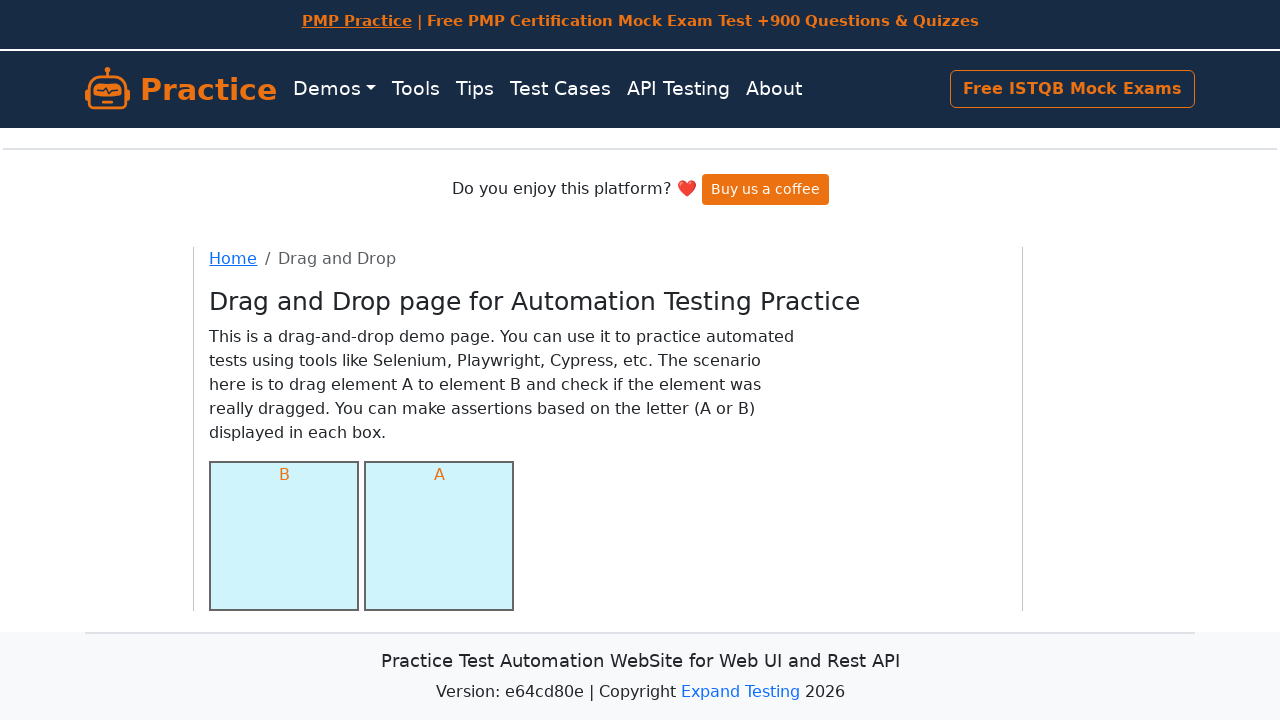

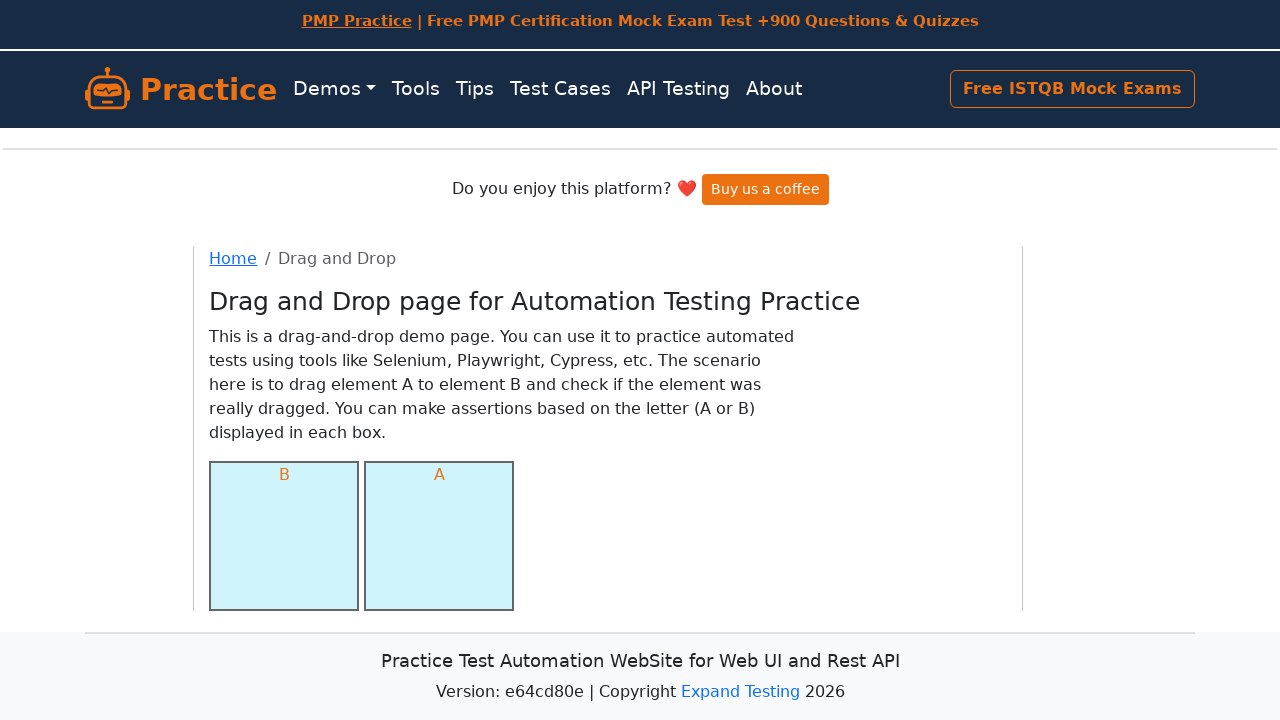